Performs a health check on the website by visiting the homepage and verifying the page loads successfully with a valid response code.

Starting URL: https://www.belarusians.nl

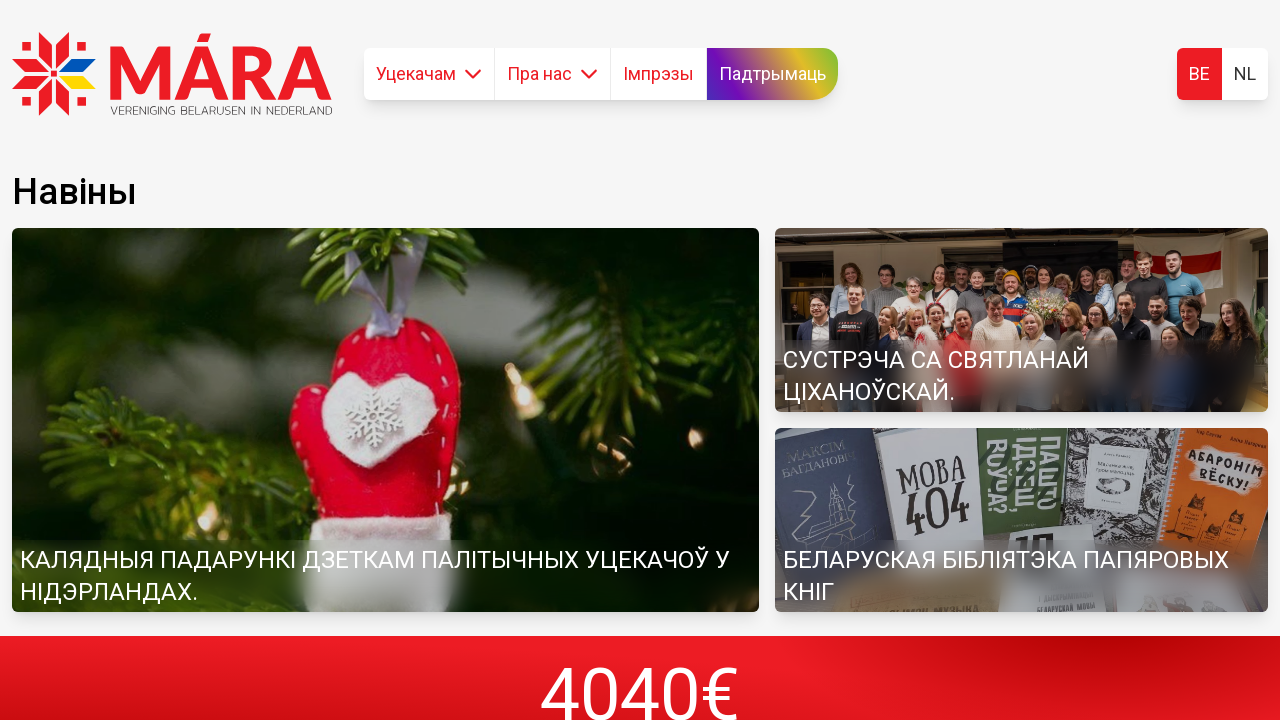

Page fully loaded (load state complete)
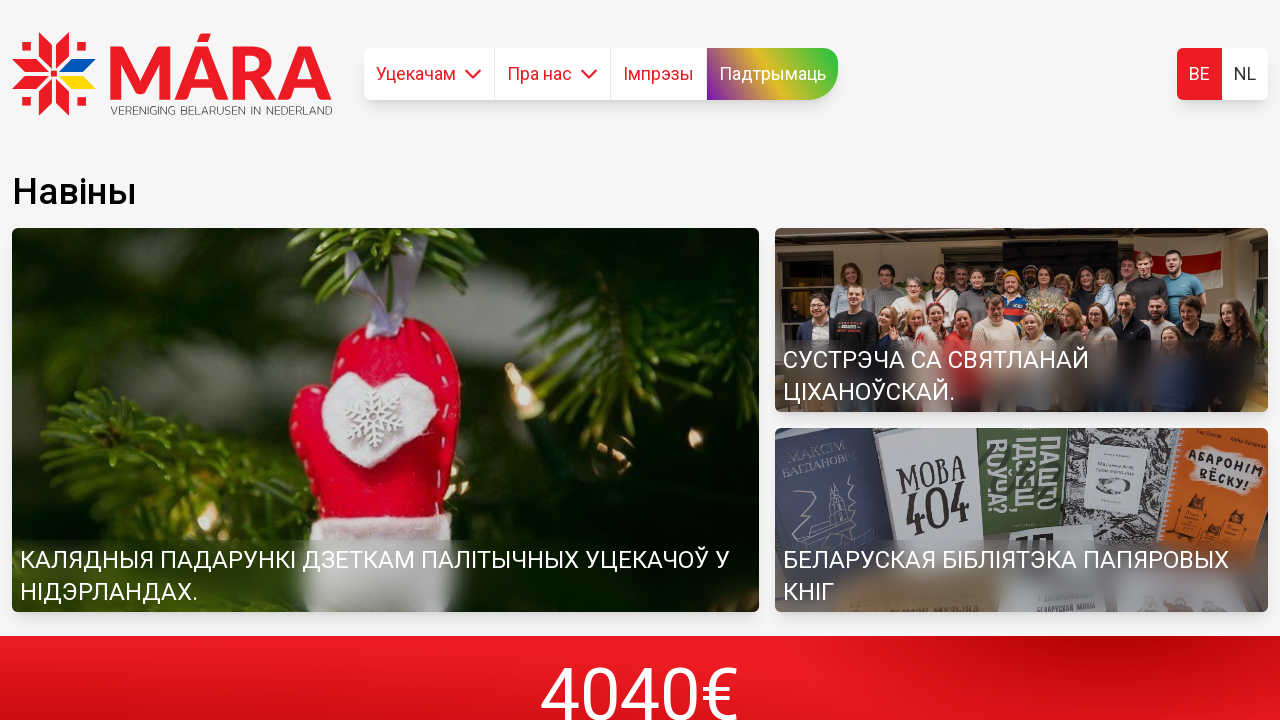

Body element found - page content is present
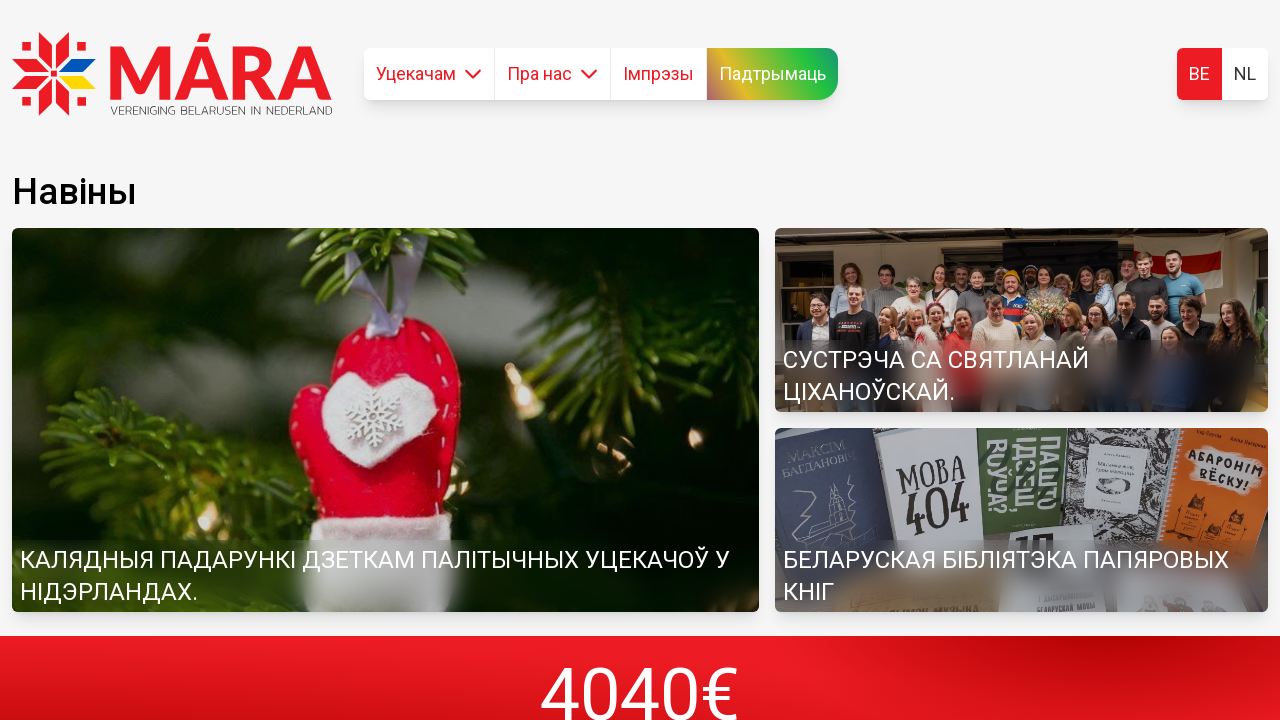

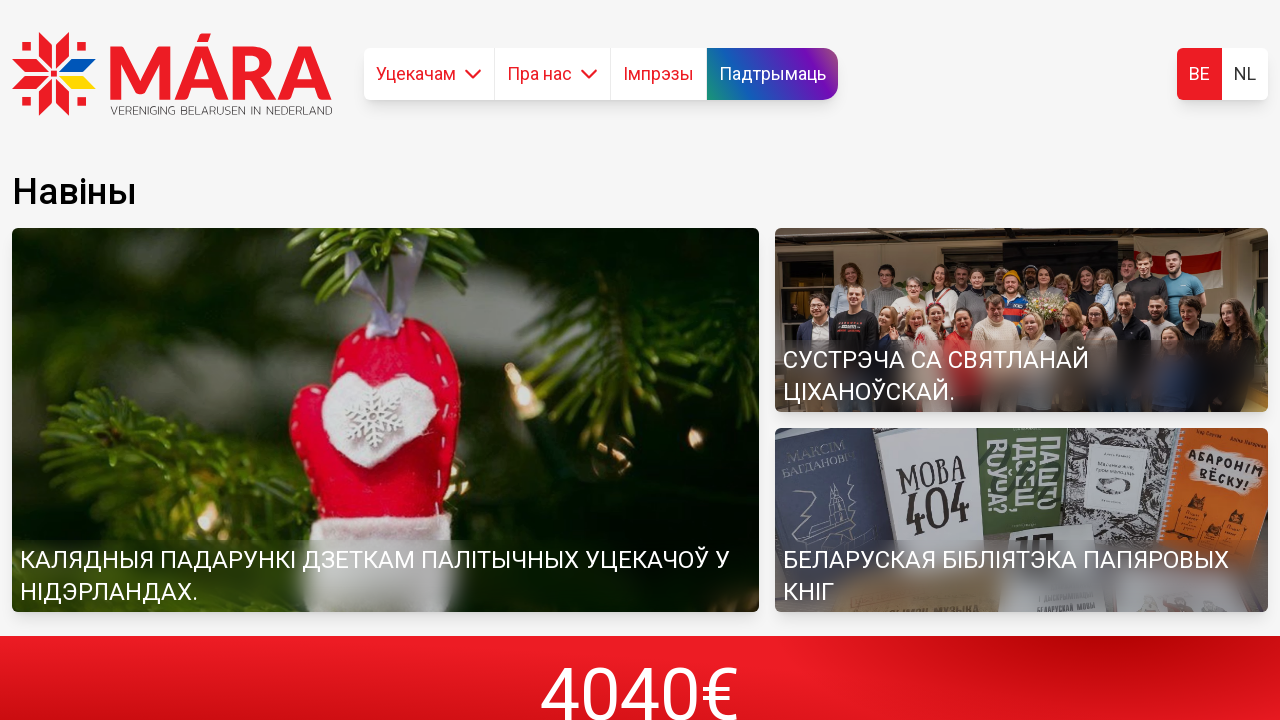